Tests drag and drop functionality by dragging colored circles to a target area using both mouse actions and Playwright's dragTo method

Starting URL: https://practice.expandtesting.com/drag-and-drop-circles

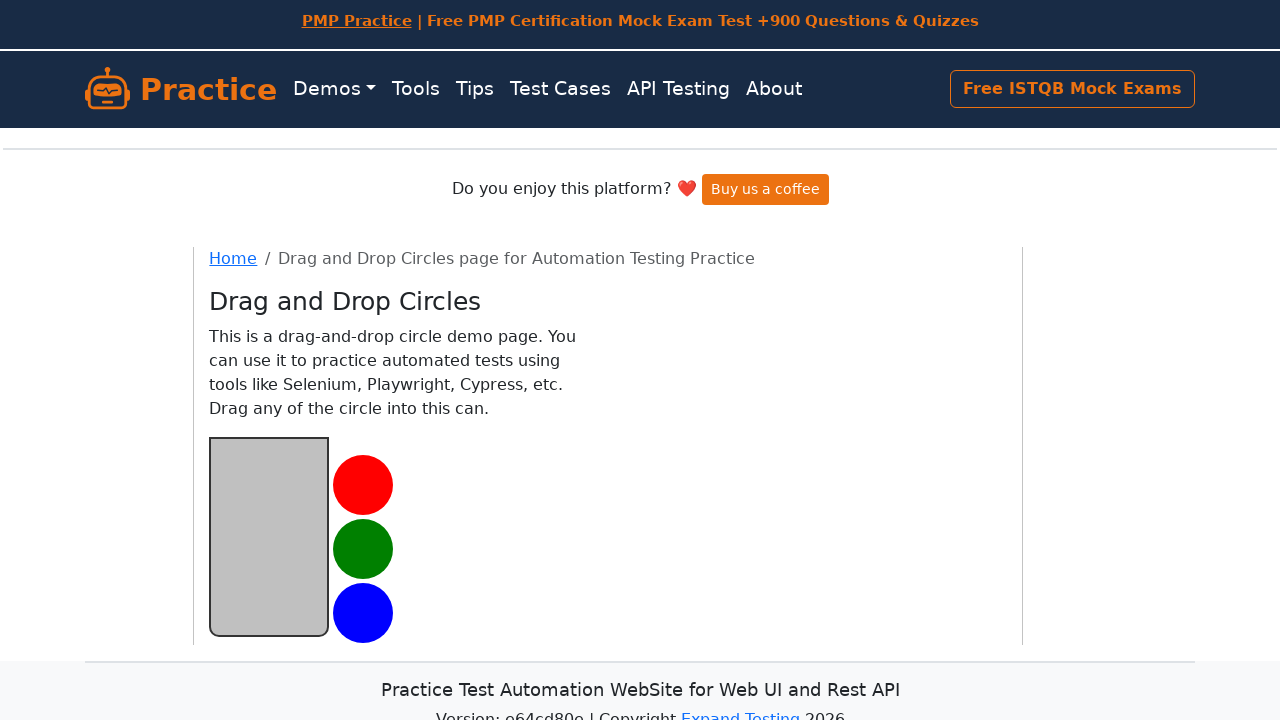

Located red circle element
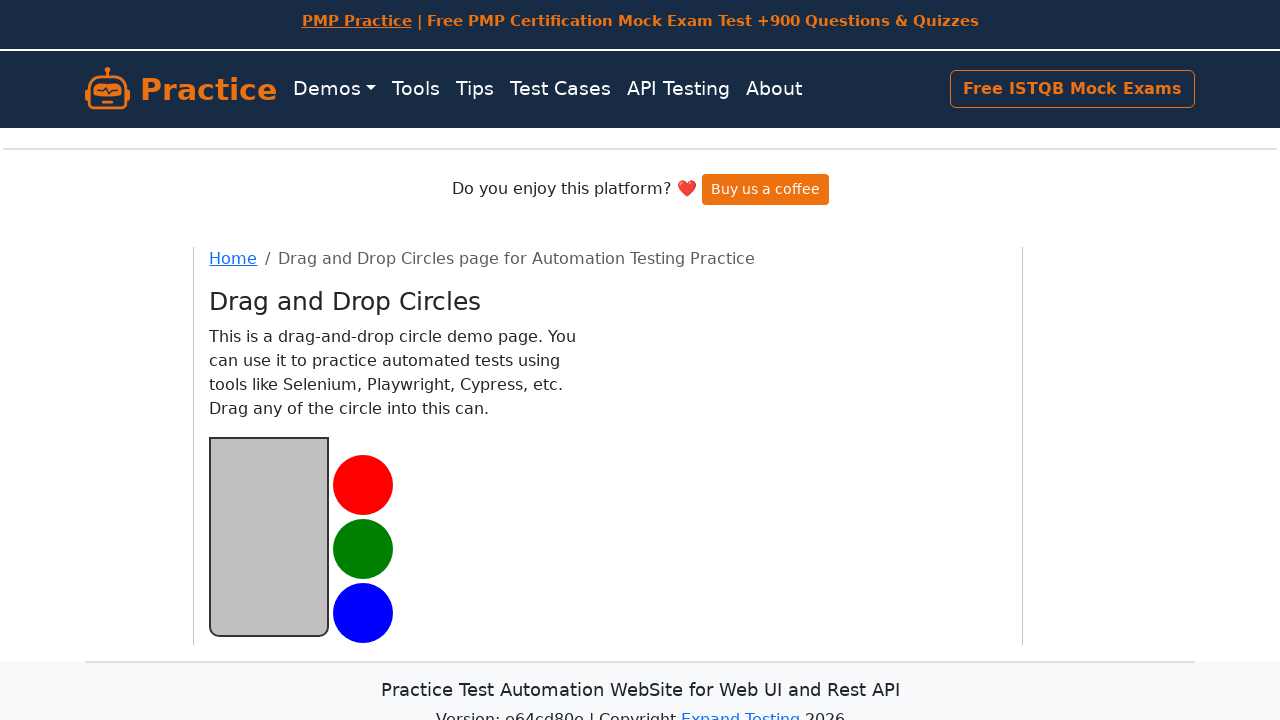

Located green circle element
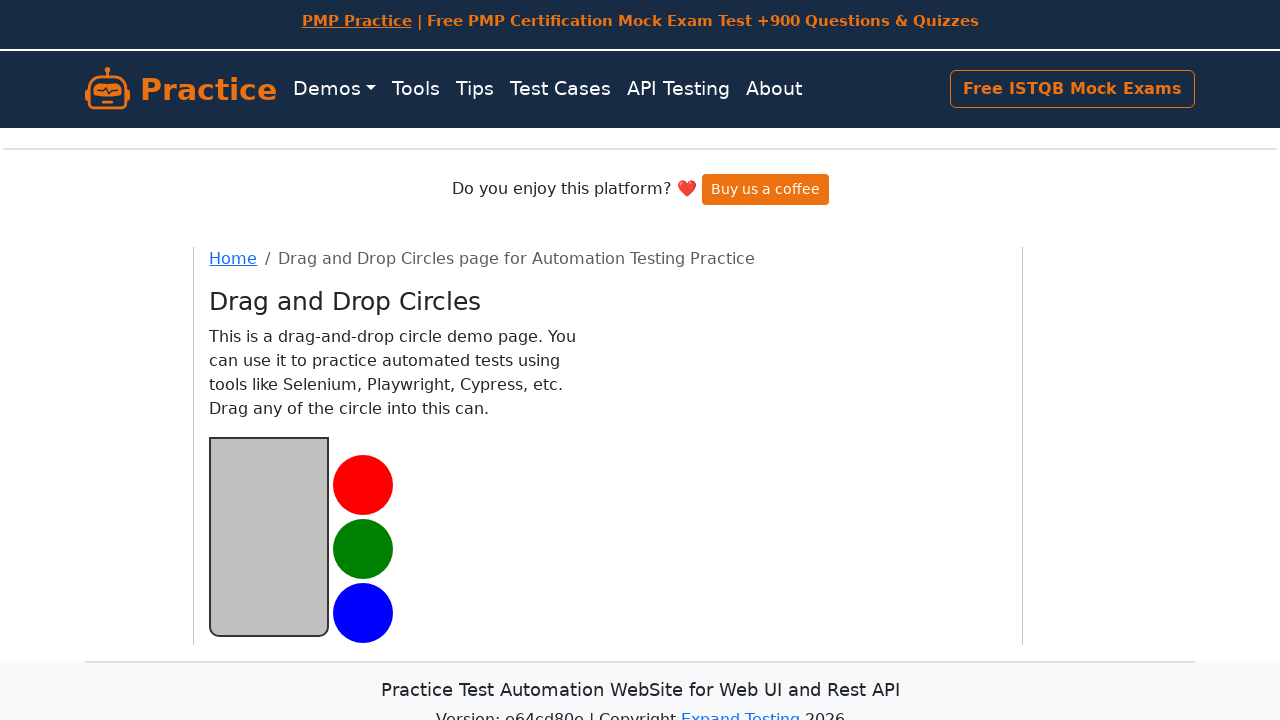

Located target drop area
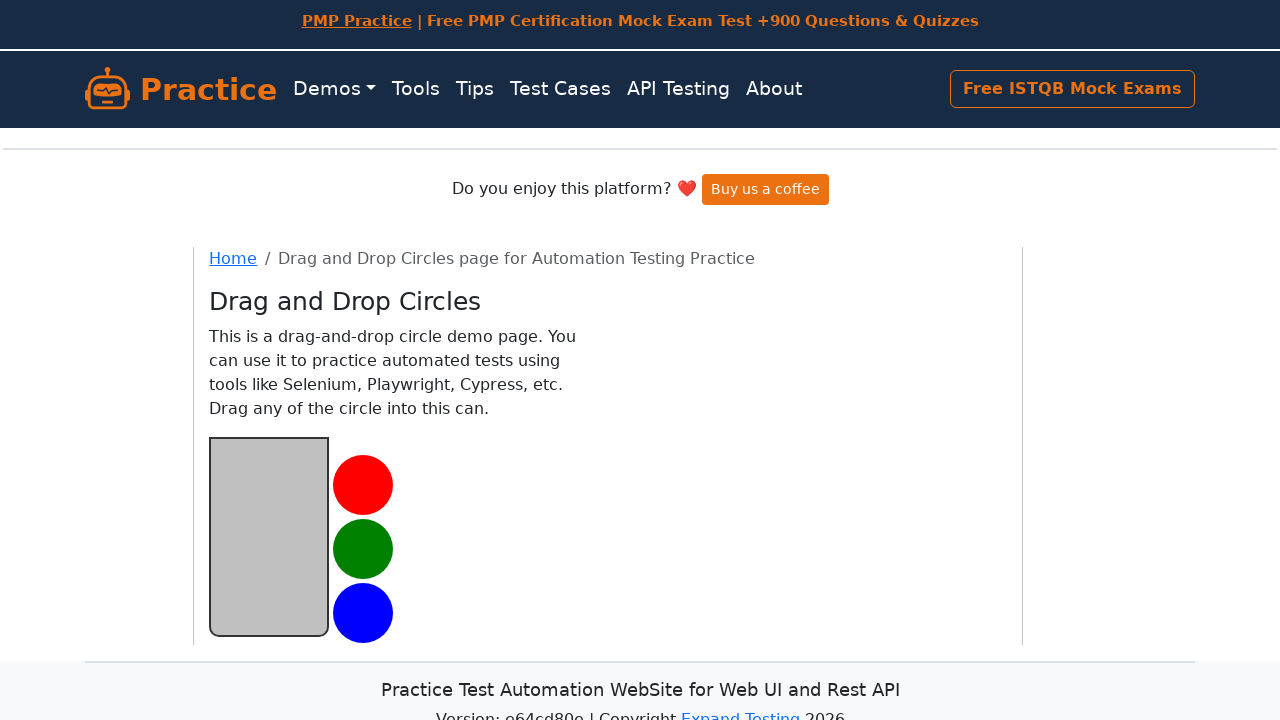

Hovered over red circle at (363, 484) on .red
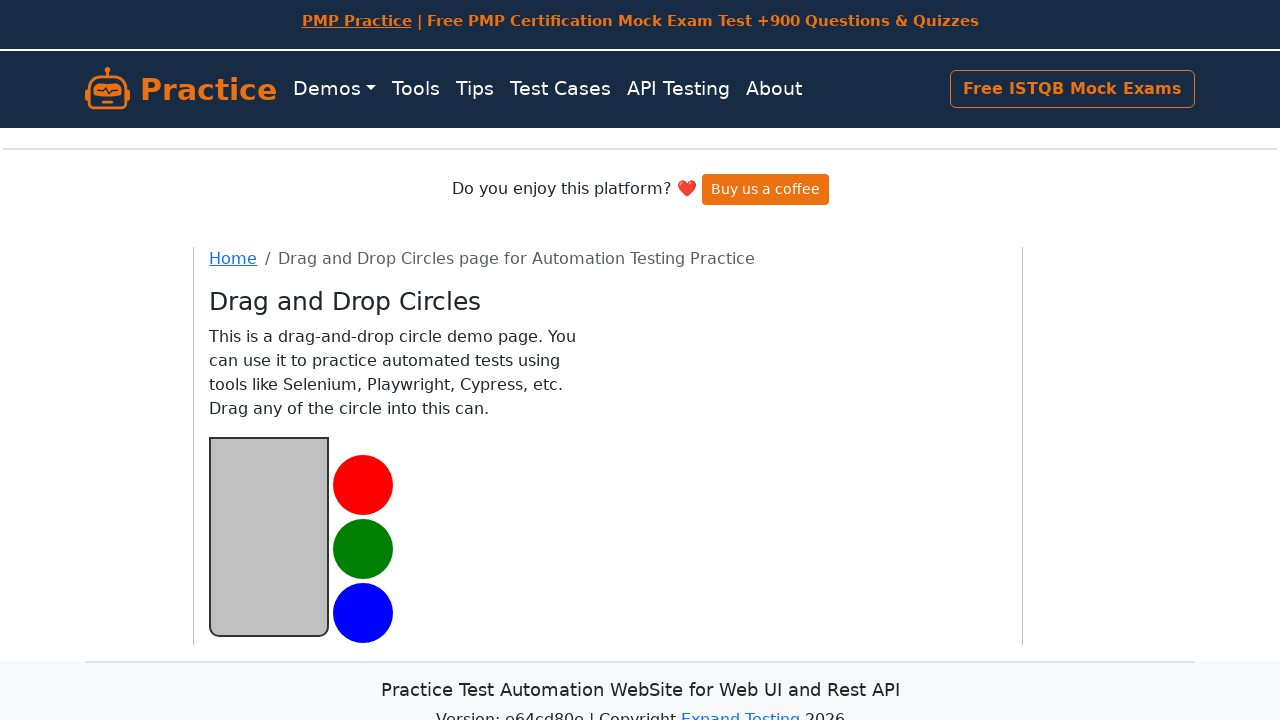

Pressed mouse button down on red circle at (363, 484)
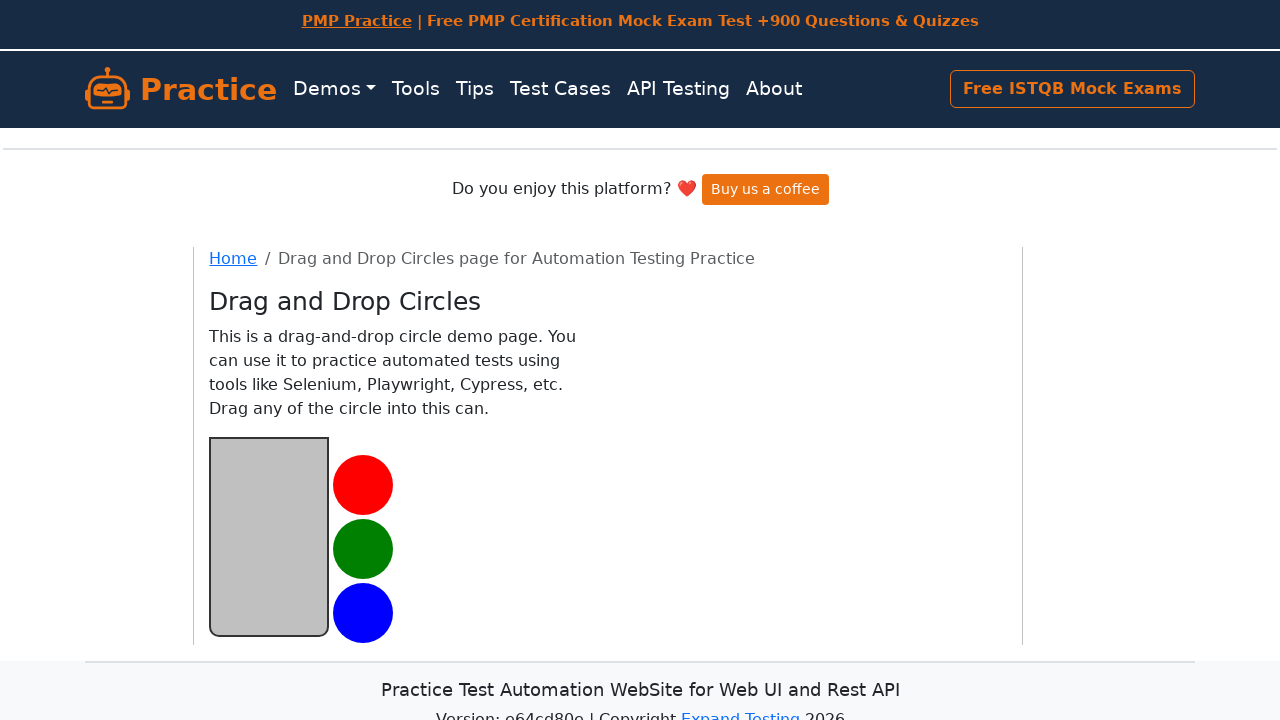

Hovered over target area while dragging red circle at (269, 536) on #target
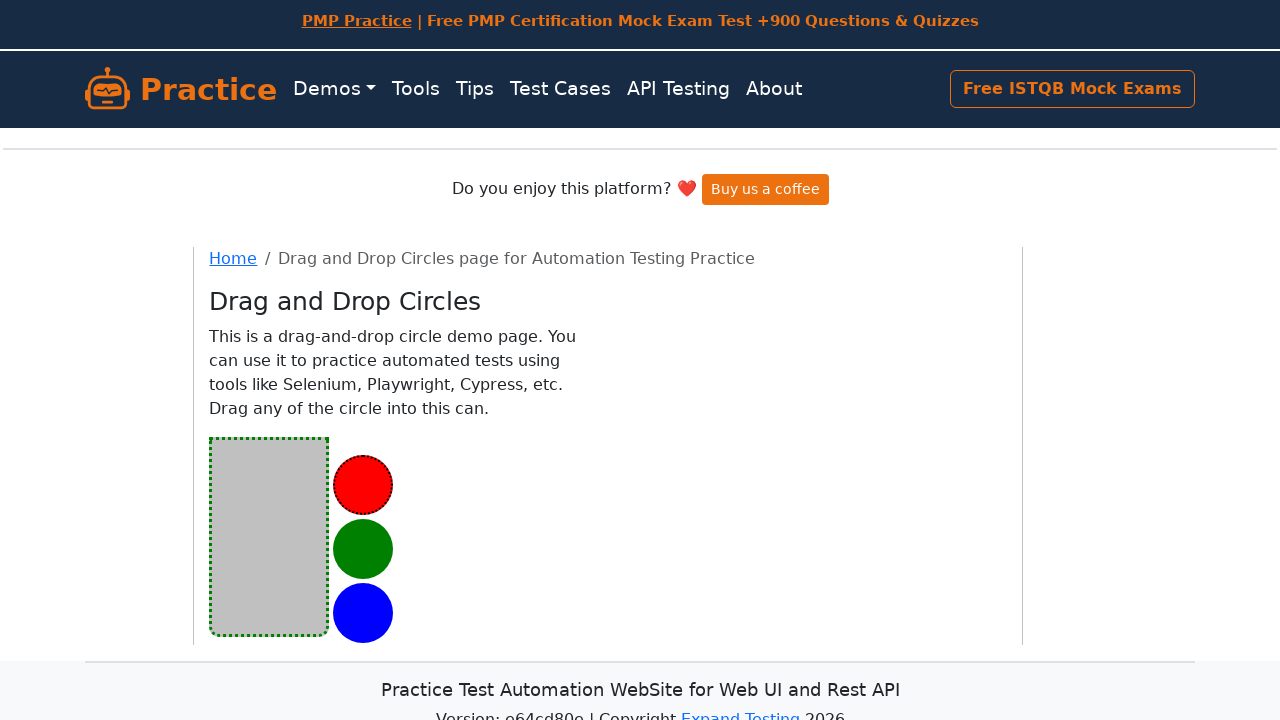

Released mouse button to drop red circle in target area at (269, 536)
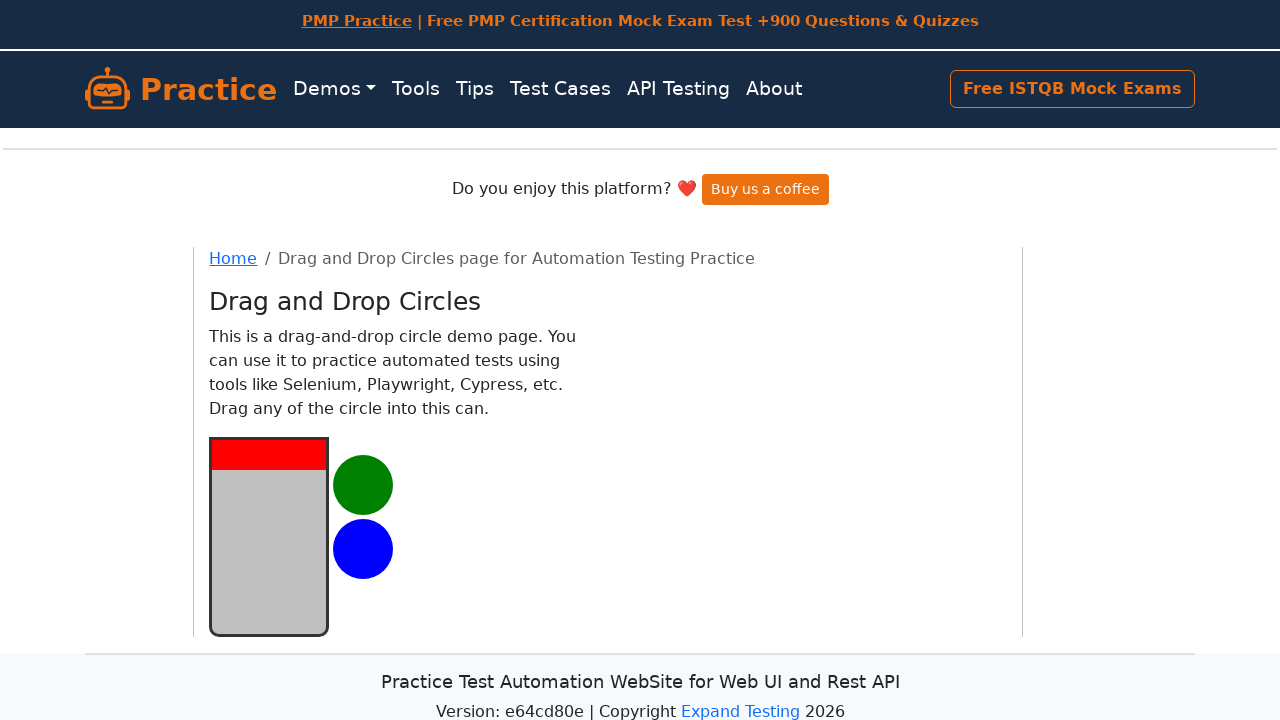

Dragged green circle to target area using dragTo method at (269, 536)
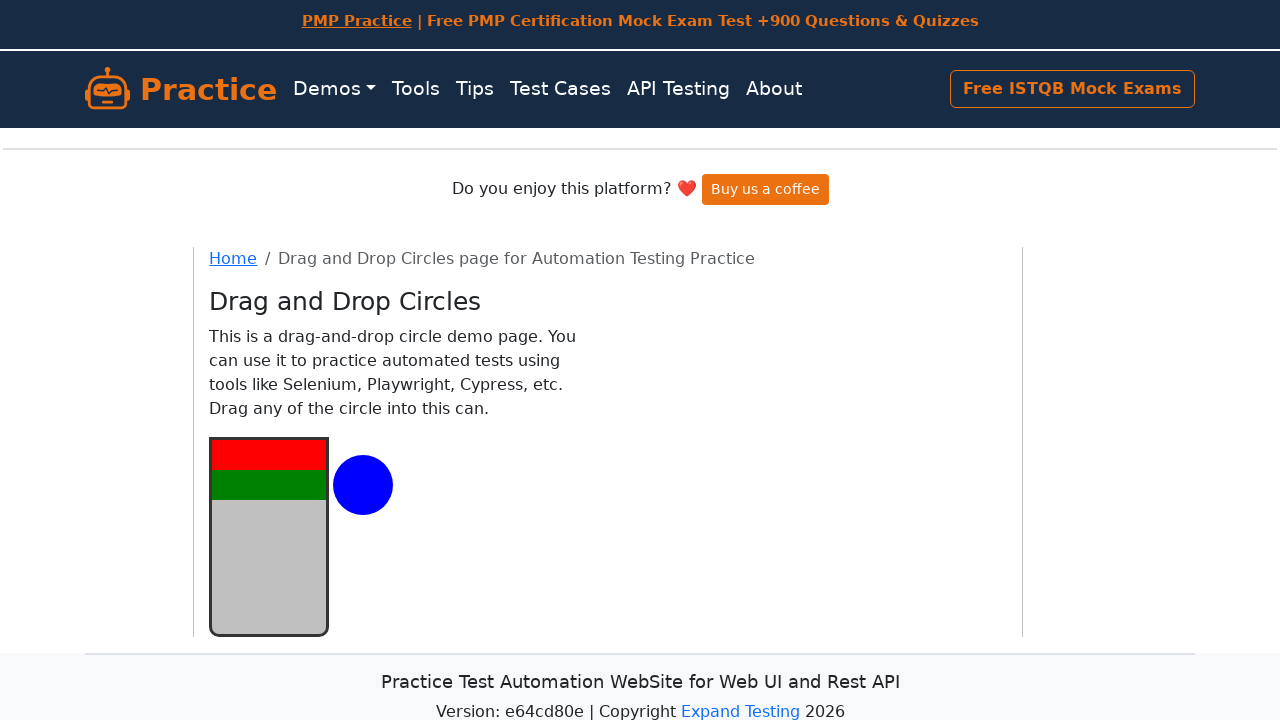

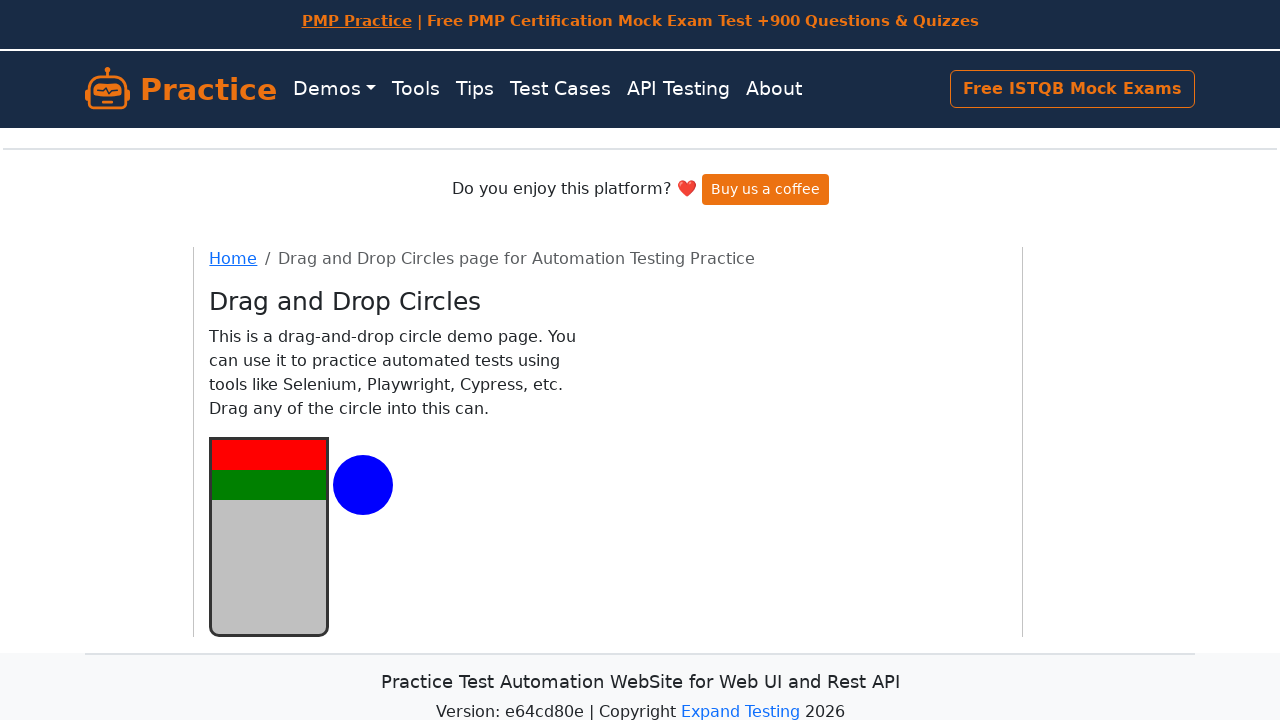